Tests adding a new todo item to a sample todo application by entering text in the input field and submitting it.

Starting URL: https://lambdatest.github.io/sample-todo-app/

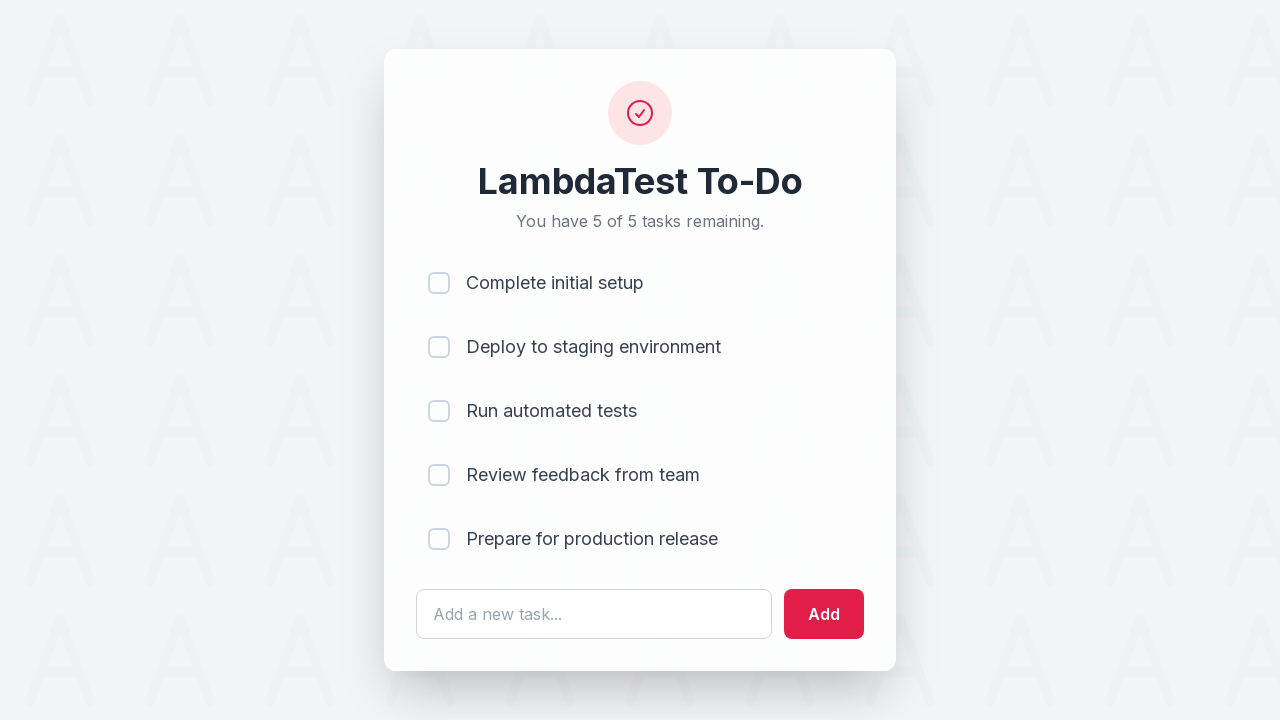

Navigated to sample todo application
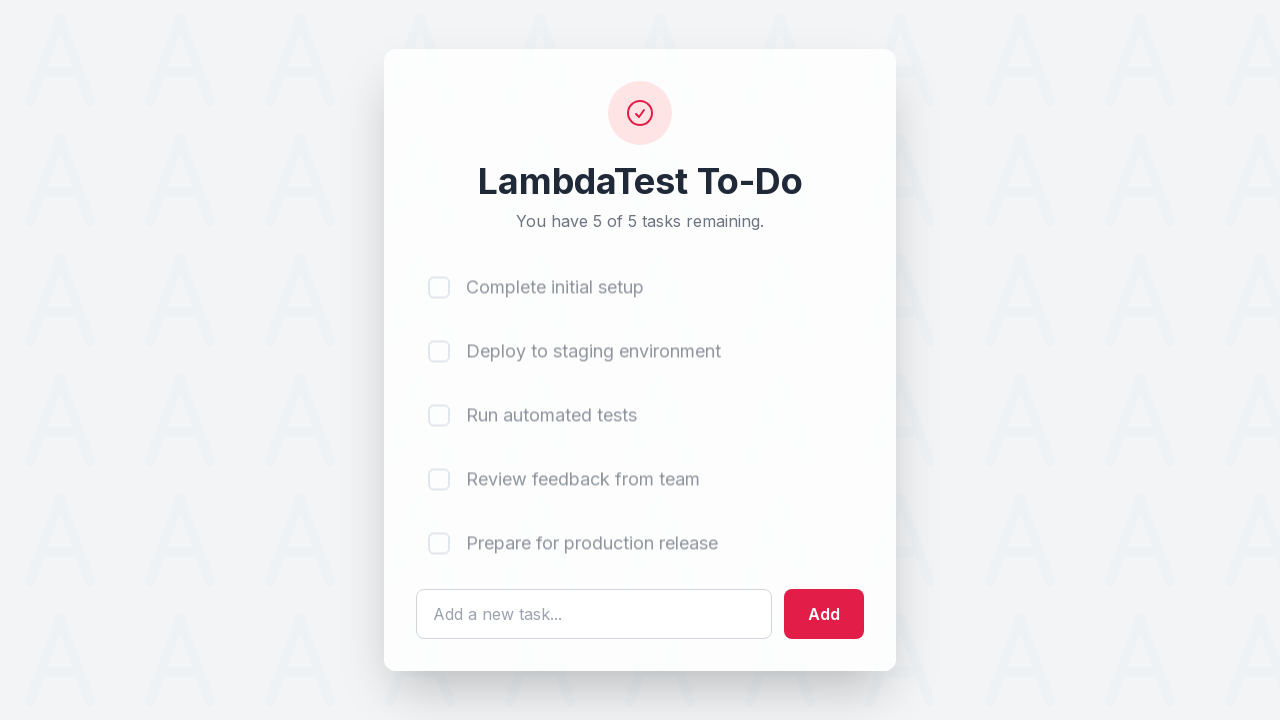

Filled todo input field with 'Learn Selenium' on #sampletodotext
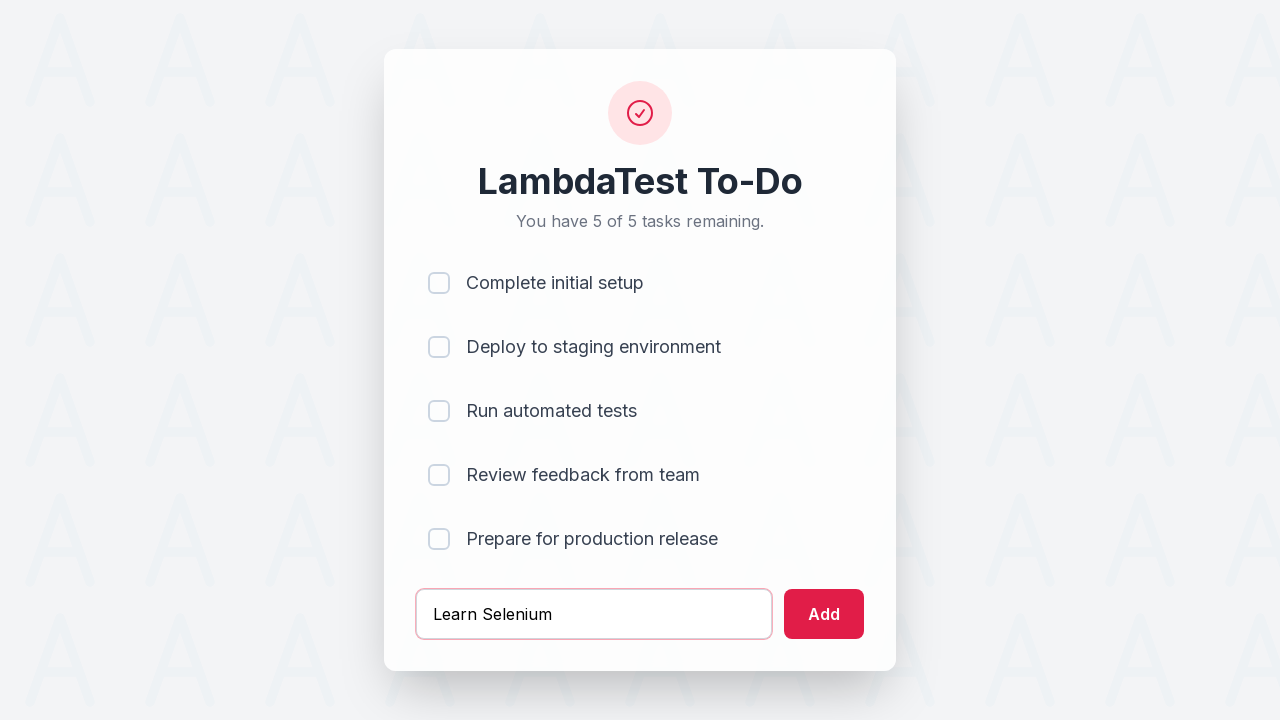

Pressed Enter to submit new todo item on #sampletodotext
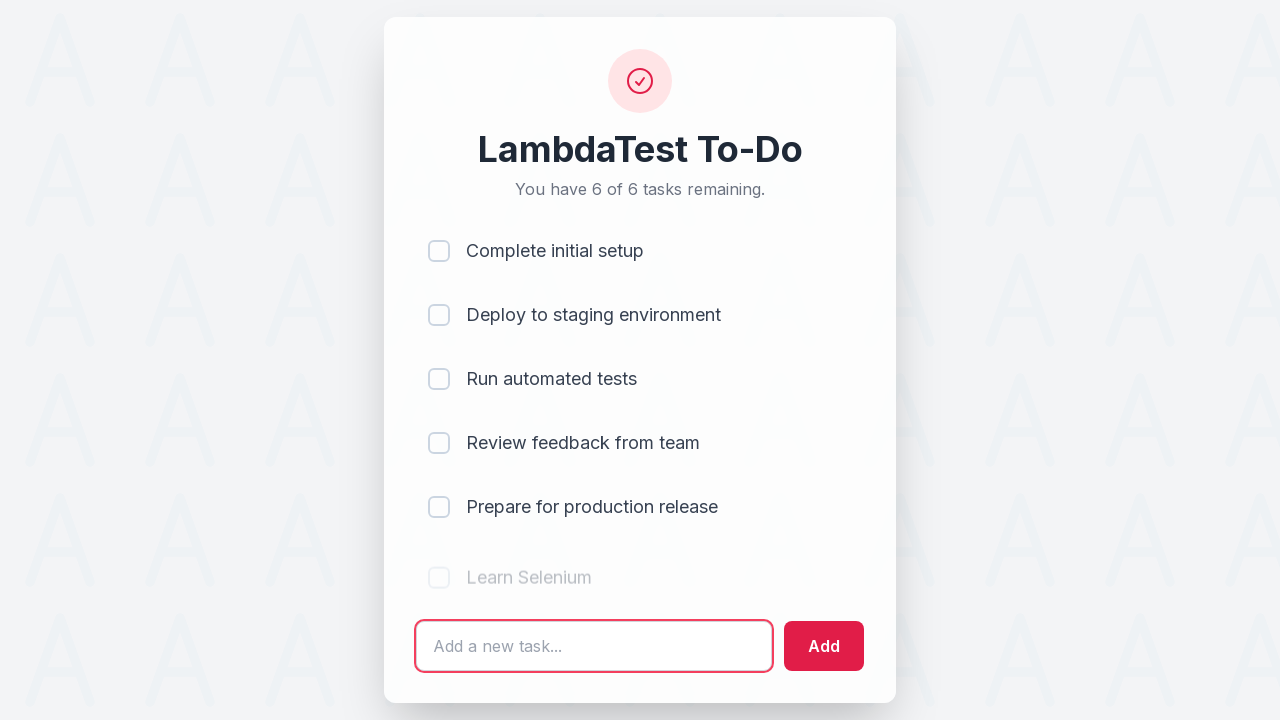

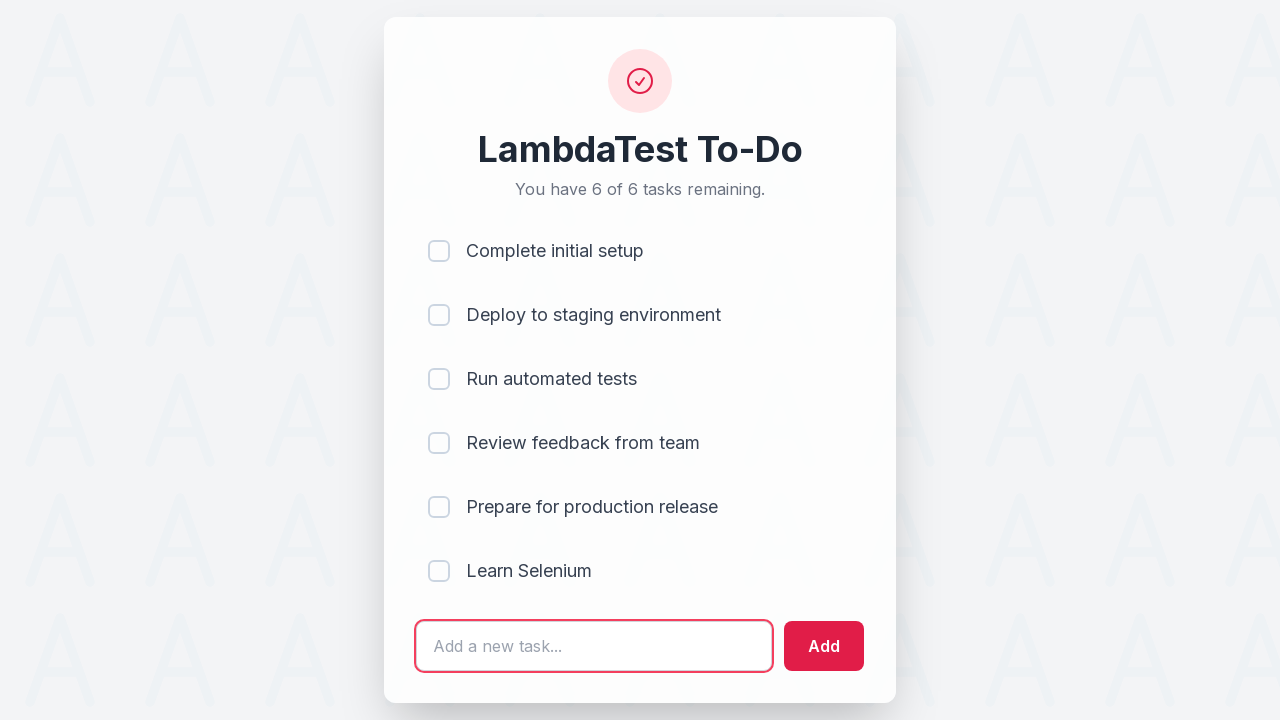